Navigates to the author/about page by clicking the author button

Starting URL: https://www.automatedtestingwithtuyen.com

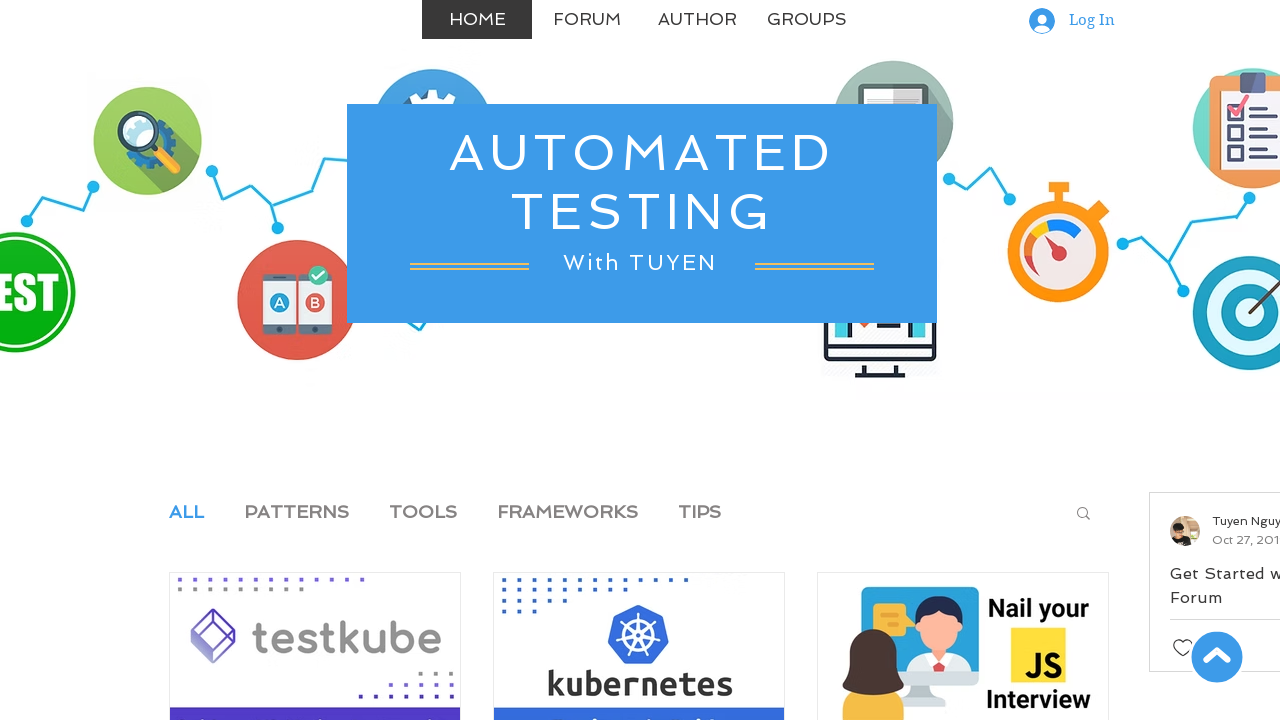

Clicked Author button to navigate to author/about page at (697, 20) on text=Author
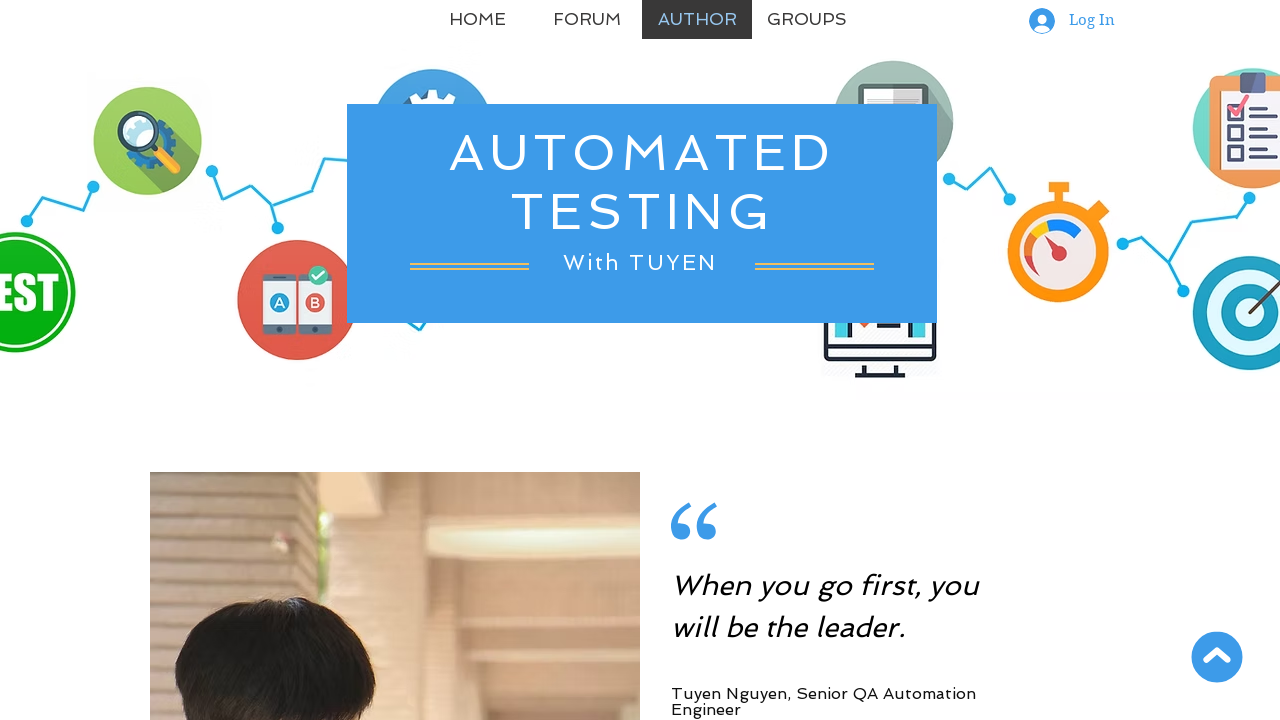

Successfully navigated to author/about page at https://www.automatedtestingwithtuyen.com/about
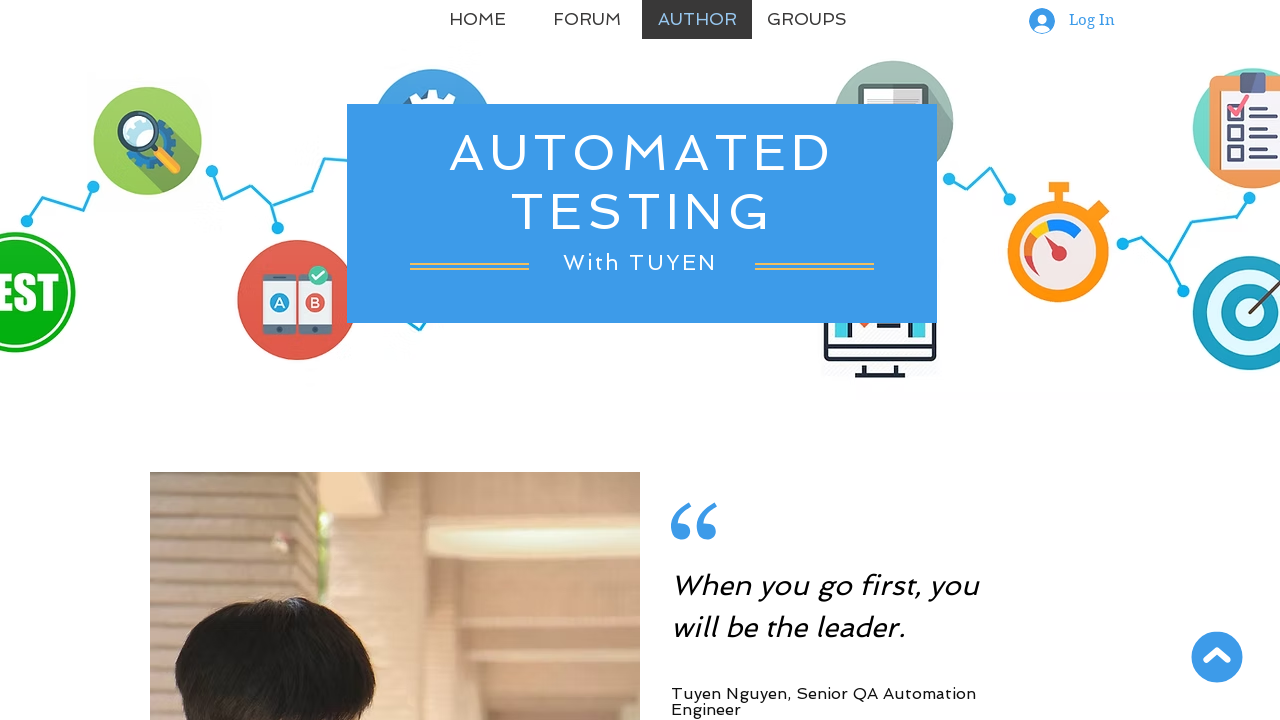

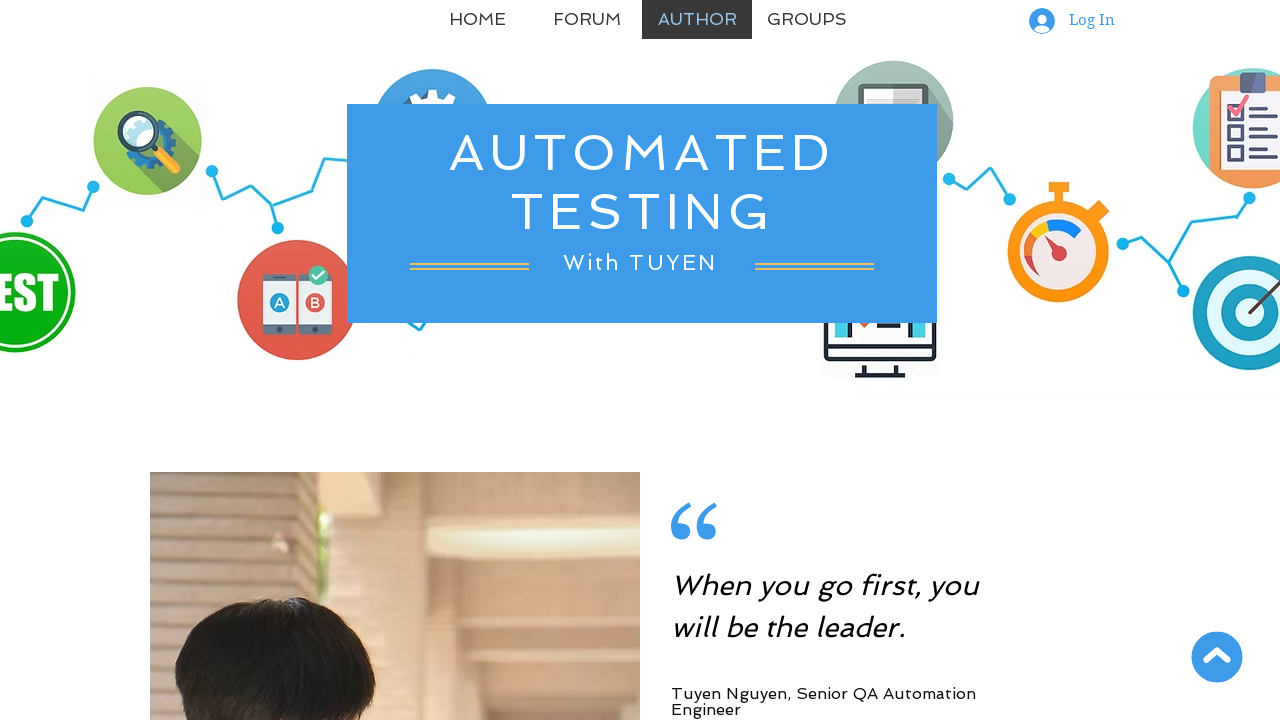